Clicks on the create account CTA button and verifies that it navigates away from the homepage

Starting URL: https://dev.to/

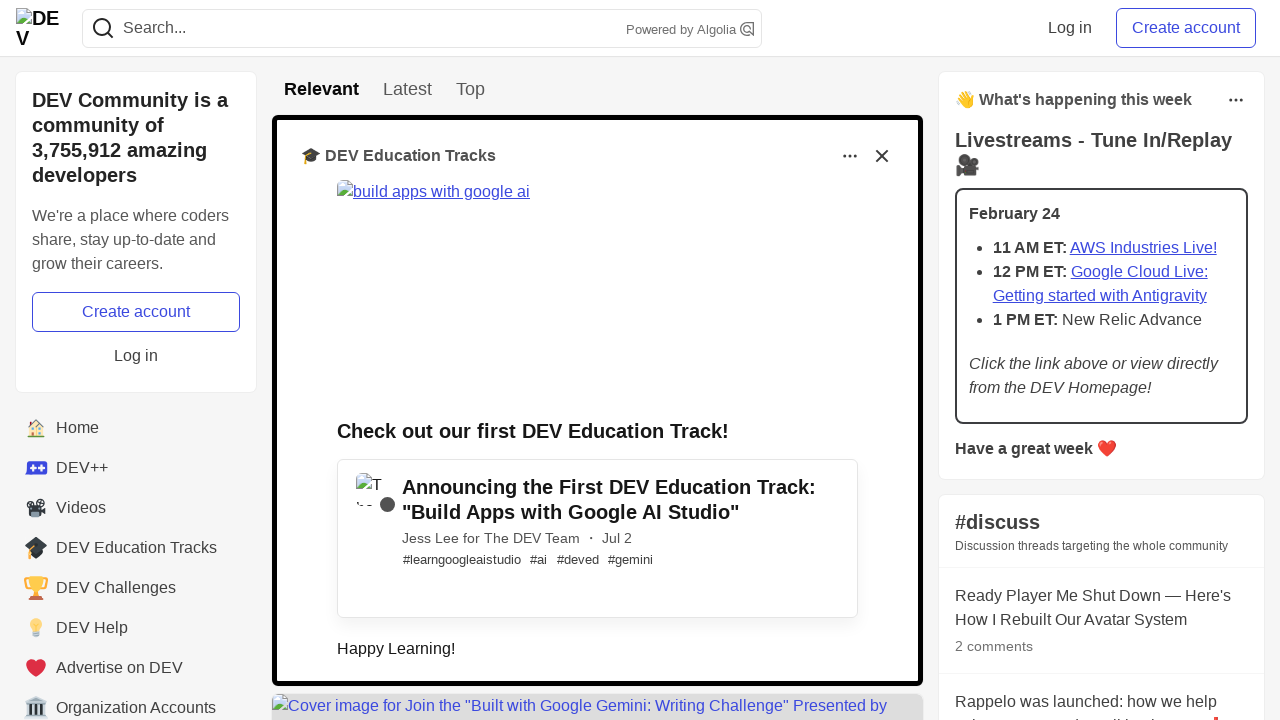

Stored initial URL from dev.to homepage
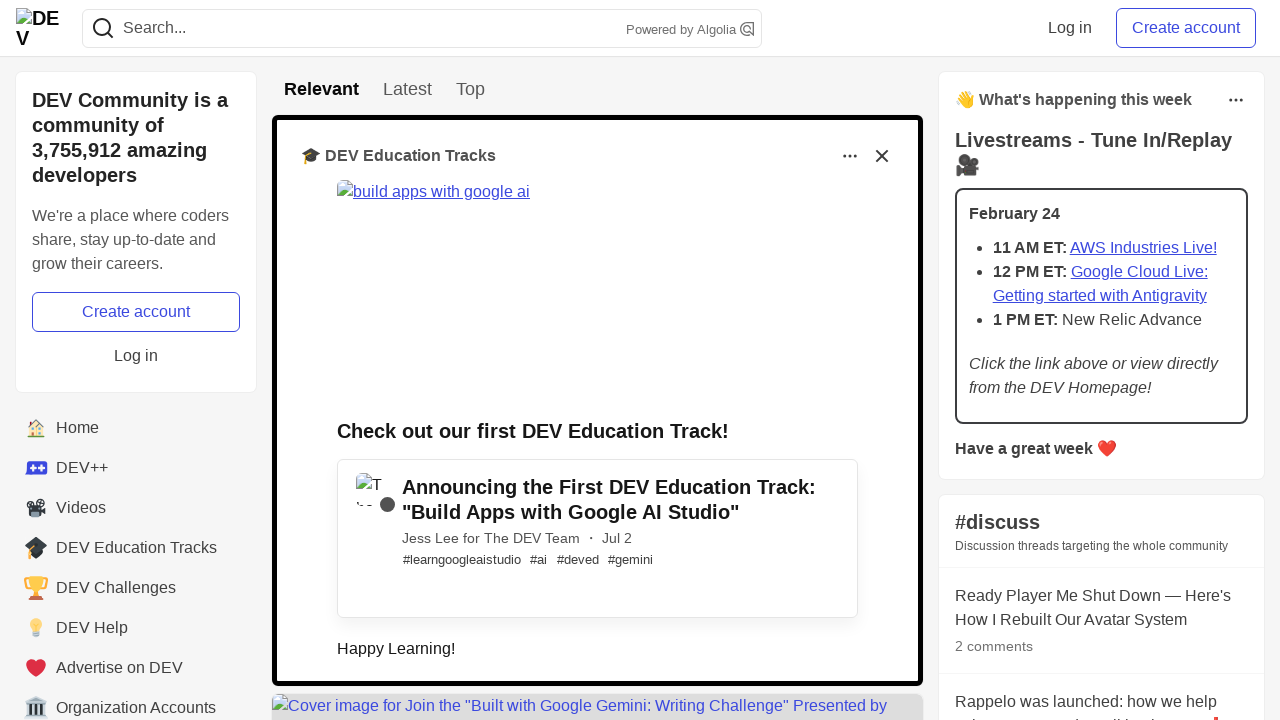

Clicked on create account CTA button at (1186, 28) on .c-cta
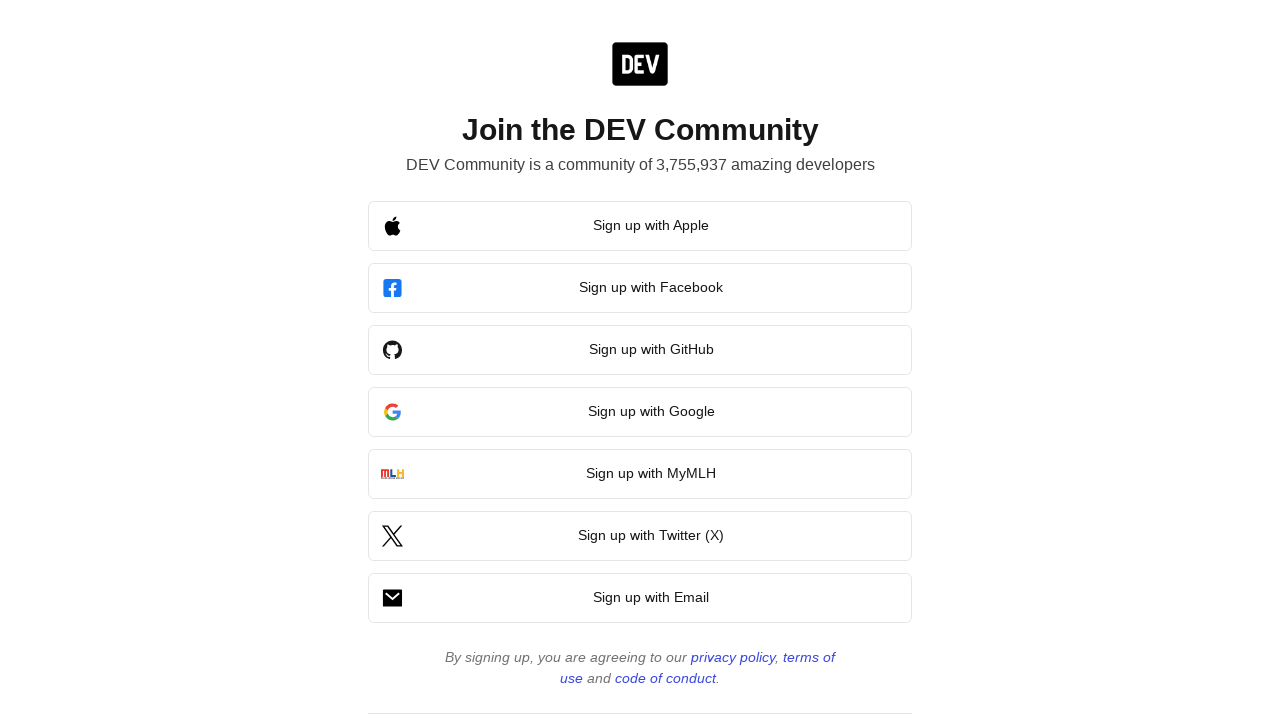

Waited for page to load after clicking CTA button
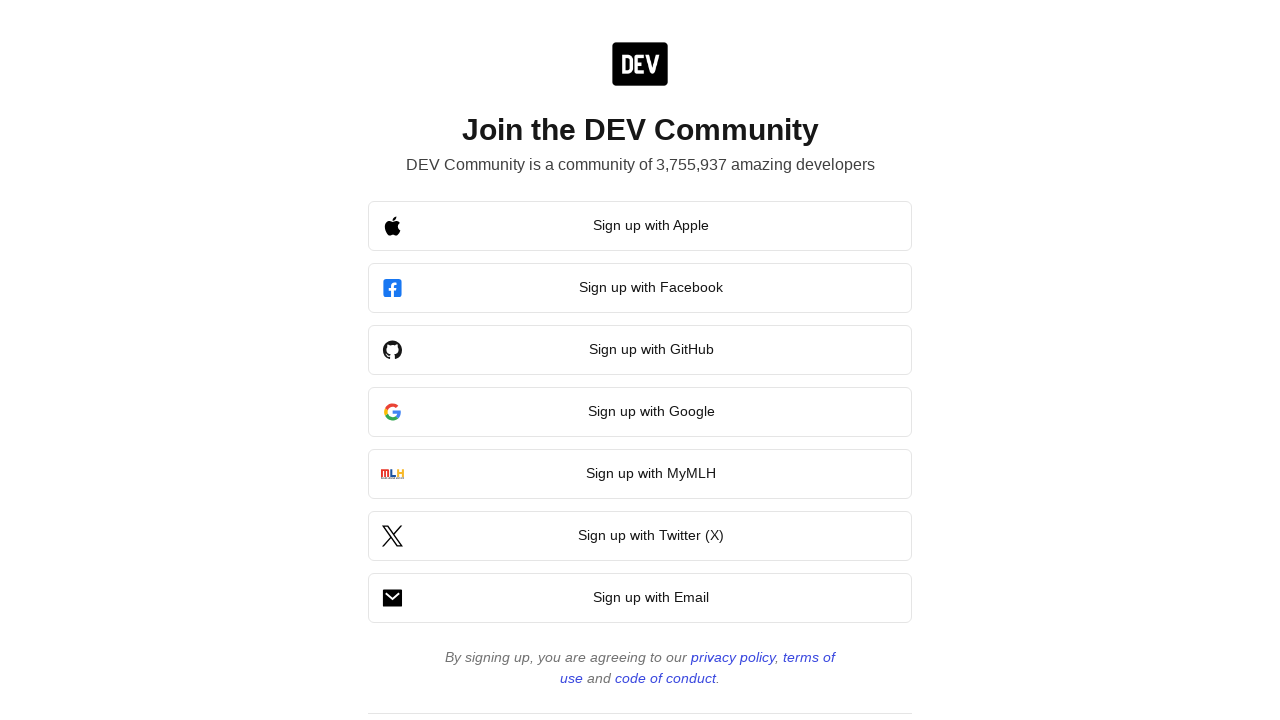

Verified that URL changed from initial homepage URL
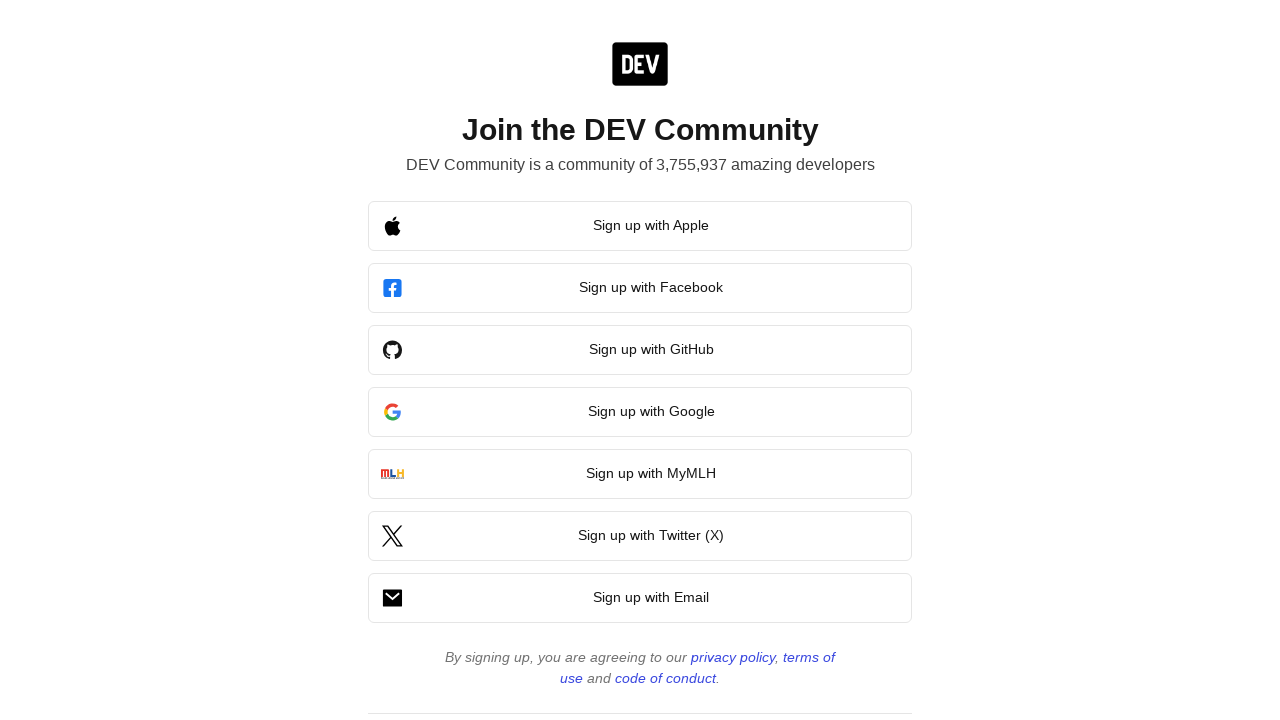

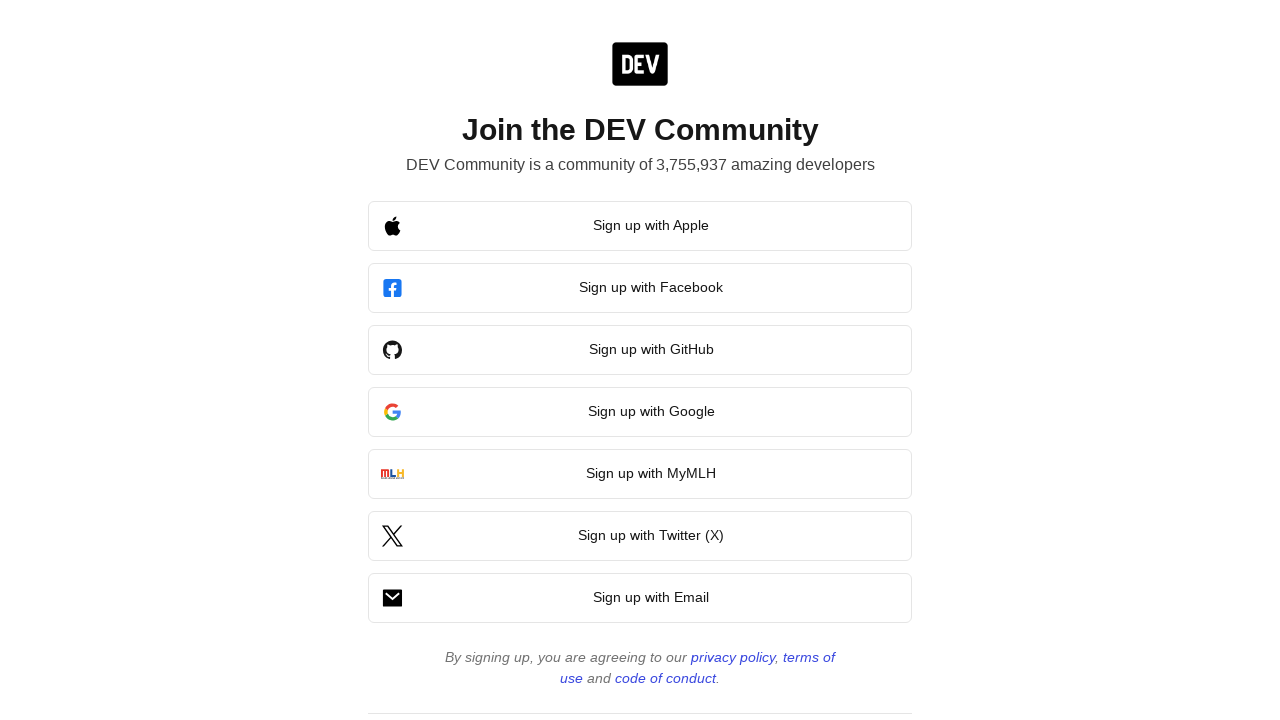